Tests drag and drop functionality on jQuery UI demo page by dragging an element and dropping it onto a target element within an iframe

Starting URL: https://jqueryui.com/droppable/

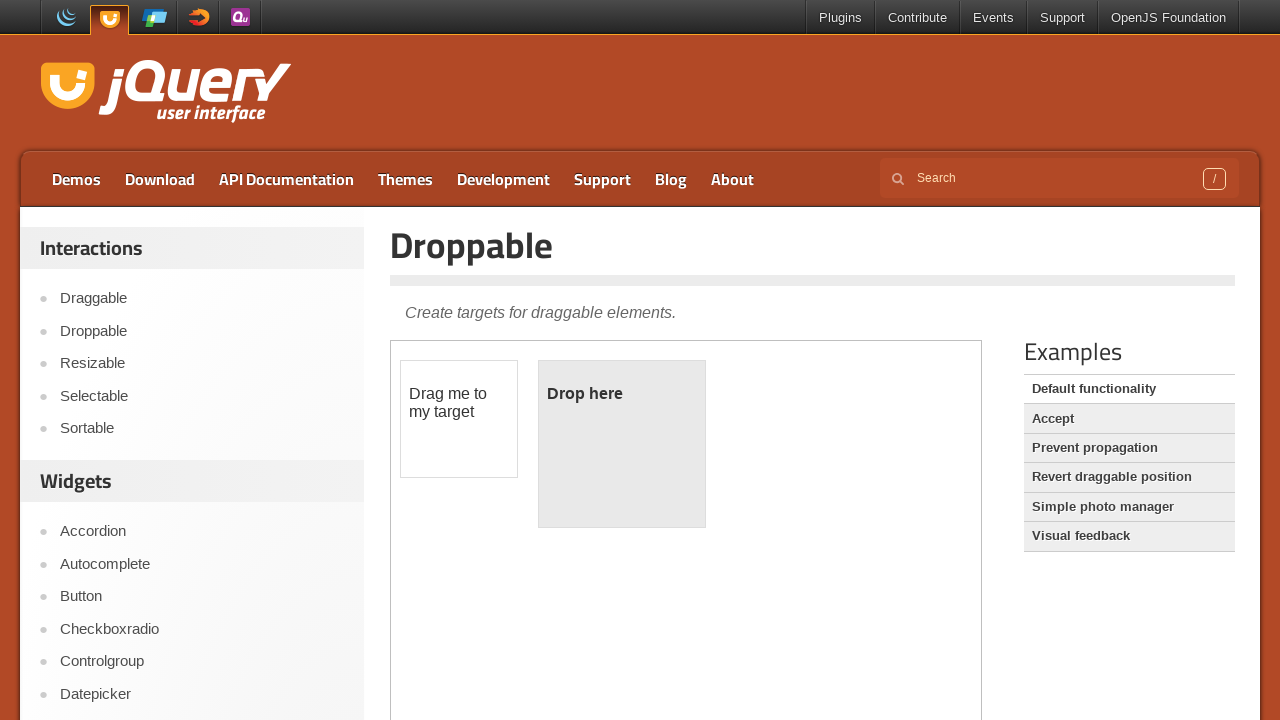

Located the first iframe containing the drag and drop demo
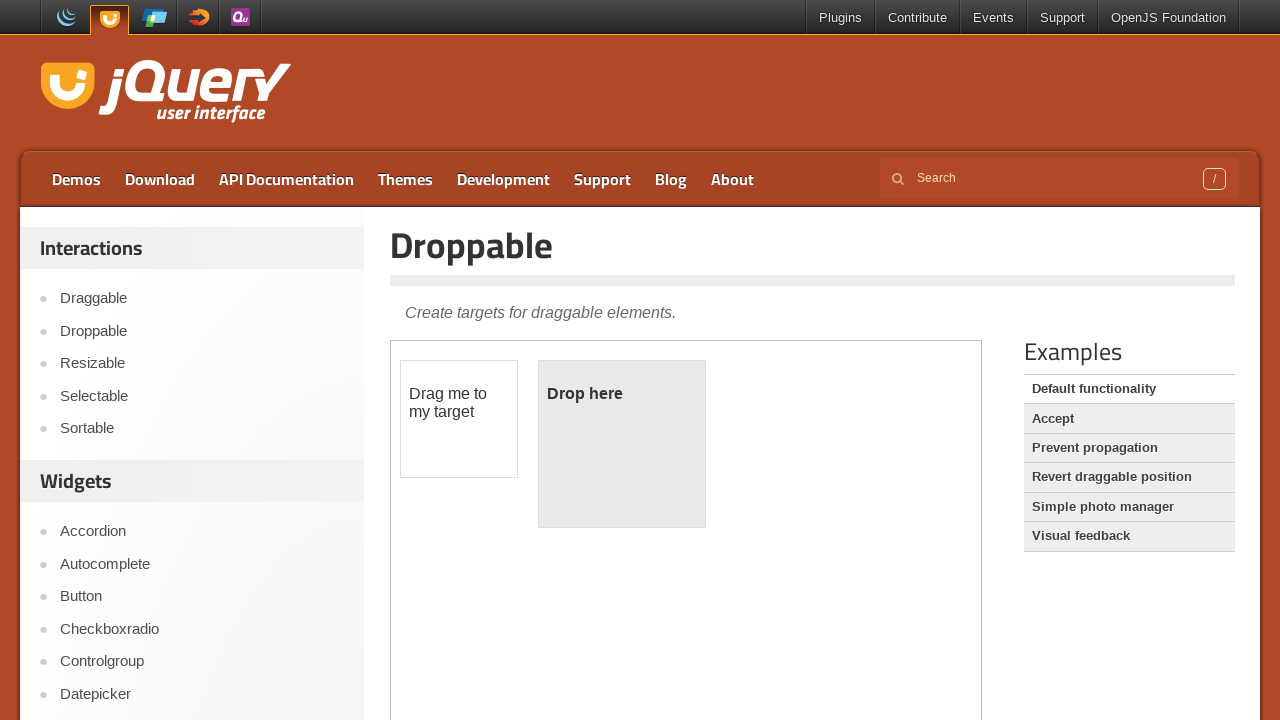

Located the draggable element with id 'draggable'
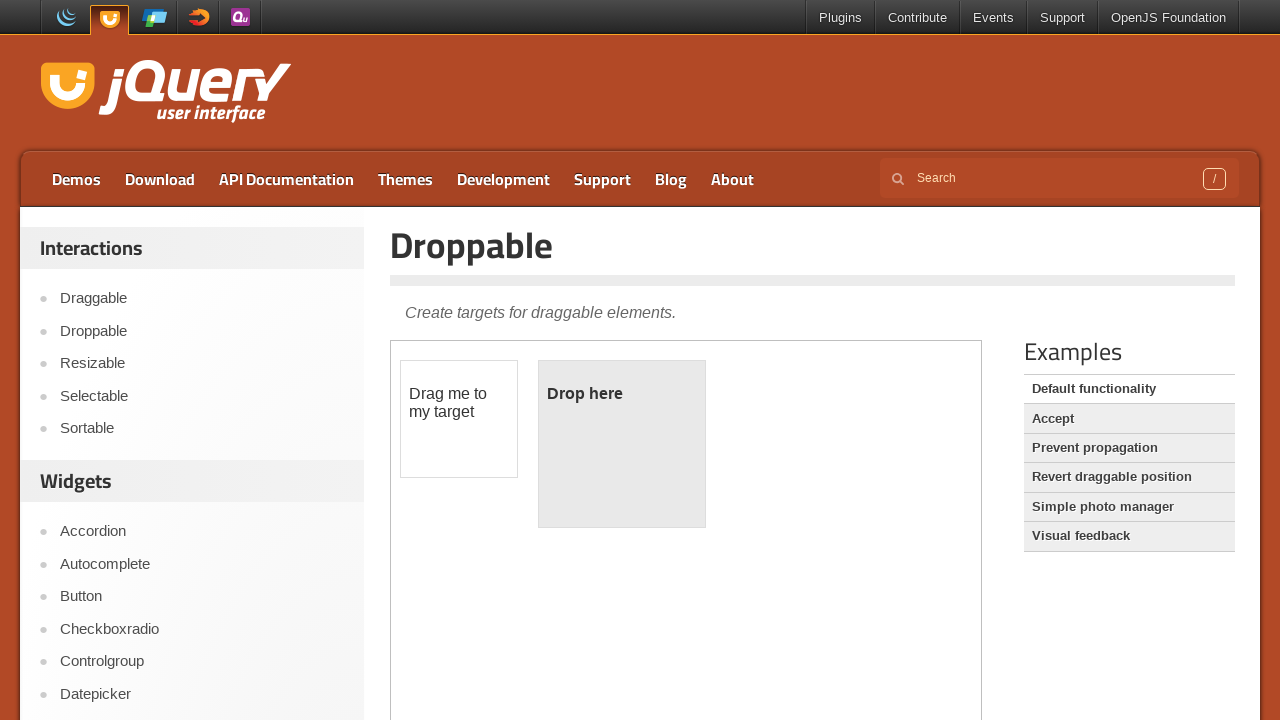

Located the droppable target element with id 'droppable'
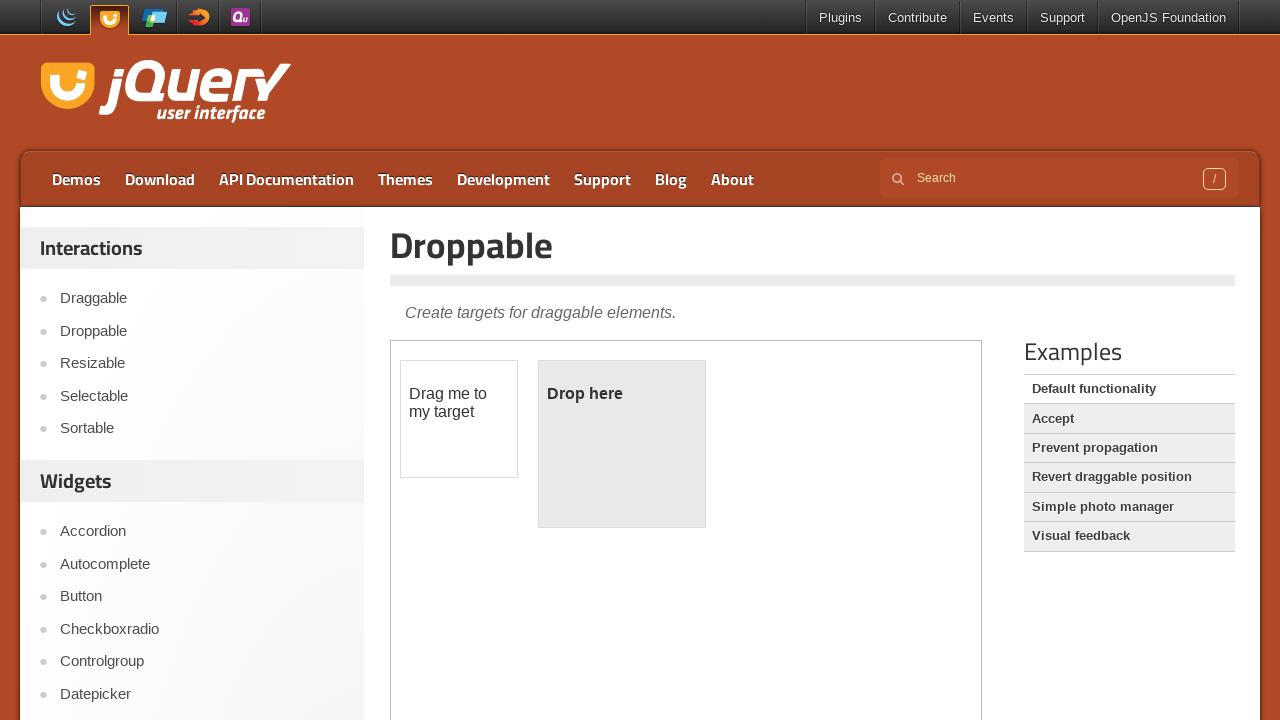

Performed drag and drop action from draggable element to droppable target at (622, 444)
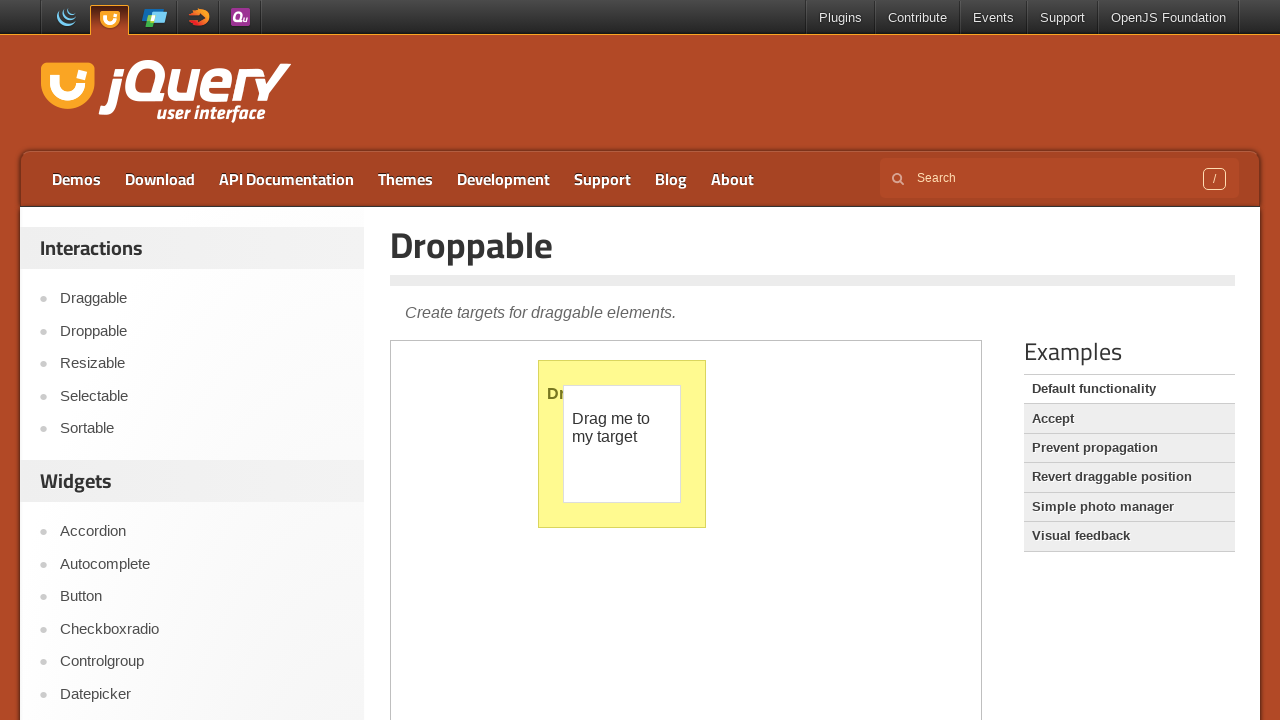

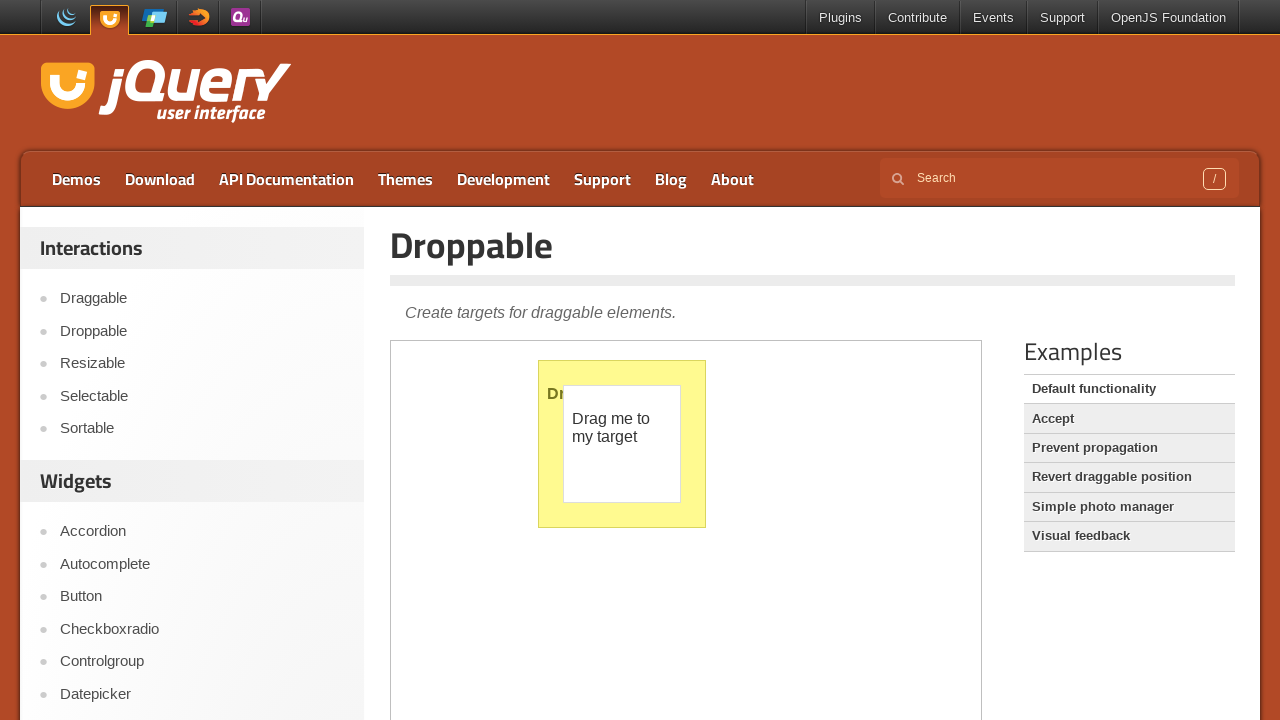